Tests number input functionality including direct input, increment, and decrement buttons by filling a number, hovering to reveal controls, and clicking increase/decrease buttons.

Starting URL: https://test-with-me-app.vercel.app/learning/web-elements/elements/input

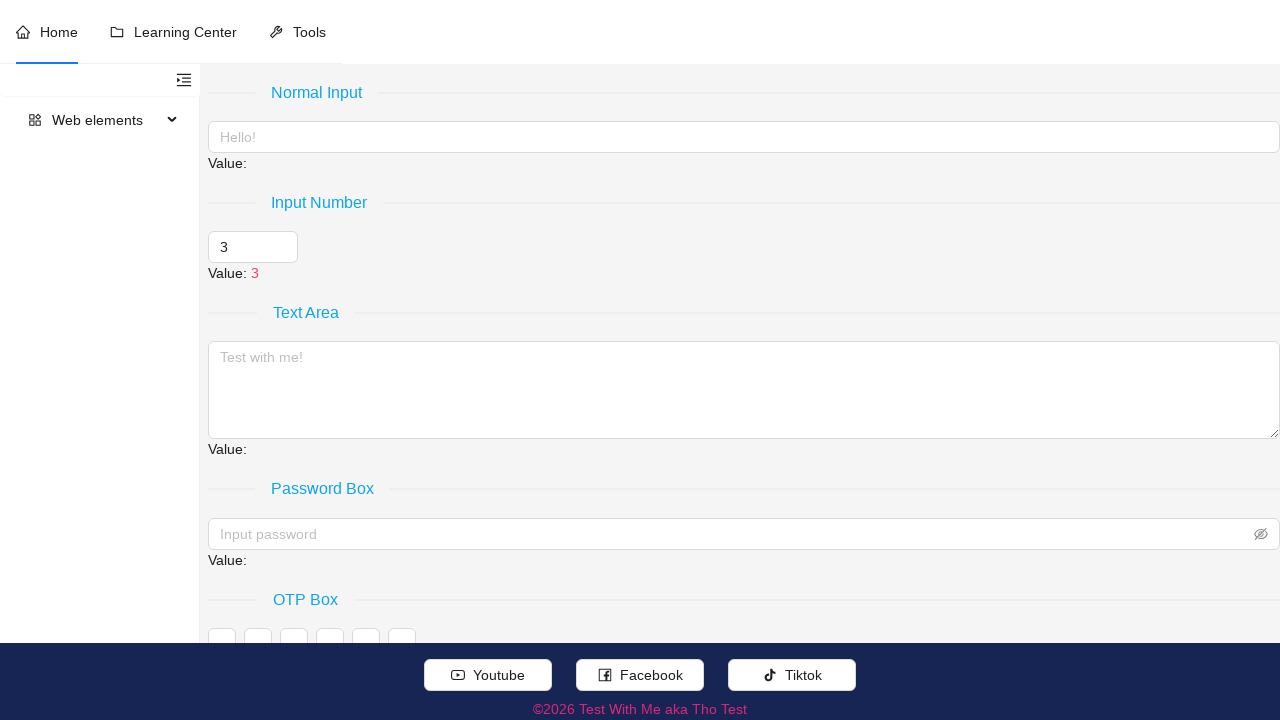

Filled number input with value 10 on xpath=//input[@role='spinbutton']
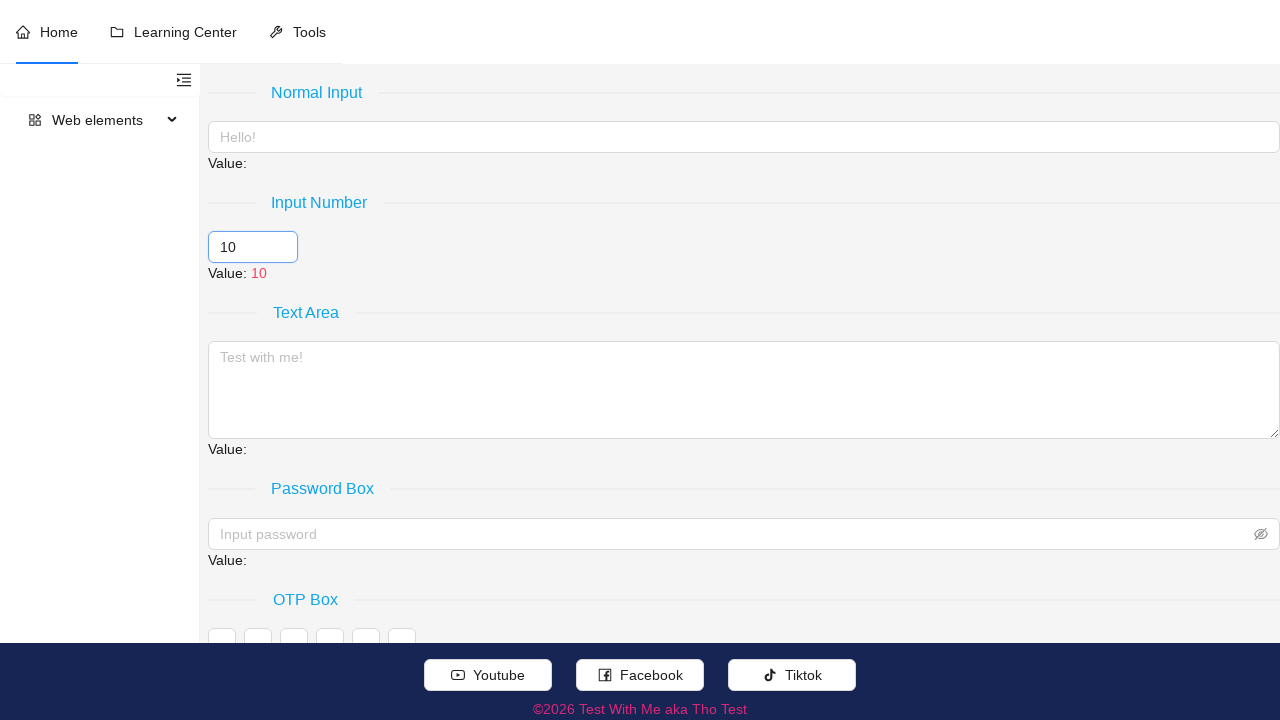

Hovered over number input to reveal increment button at (253, 247) on xpath=//input[@role='spinbutton']
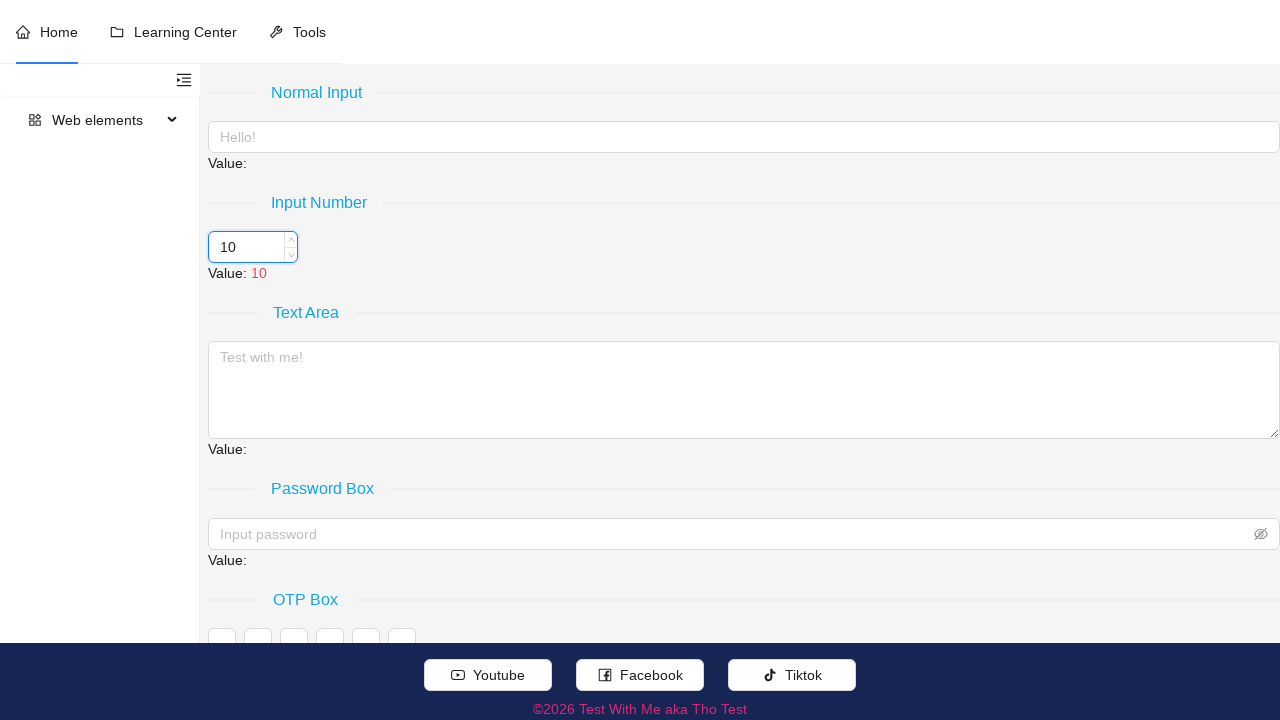

Clicked increment button to increase value at (286, 240) on xpath=//span[@role='button' and @aria-label='Increase Value']
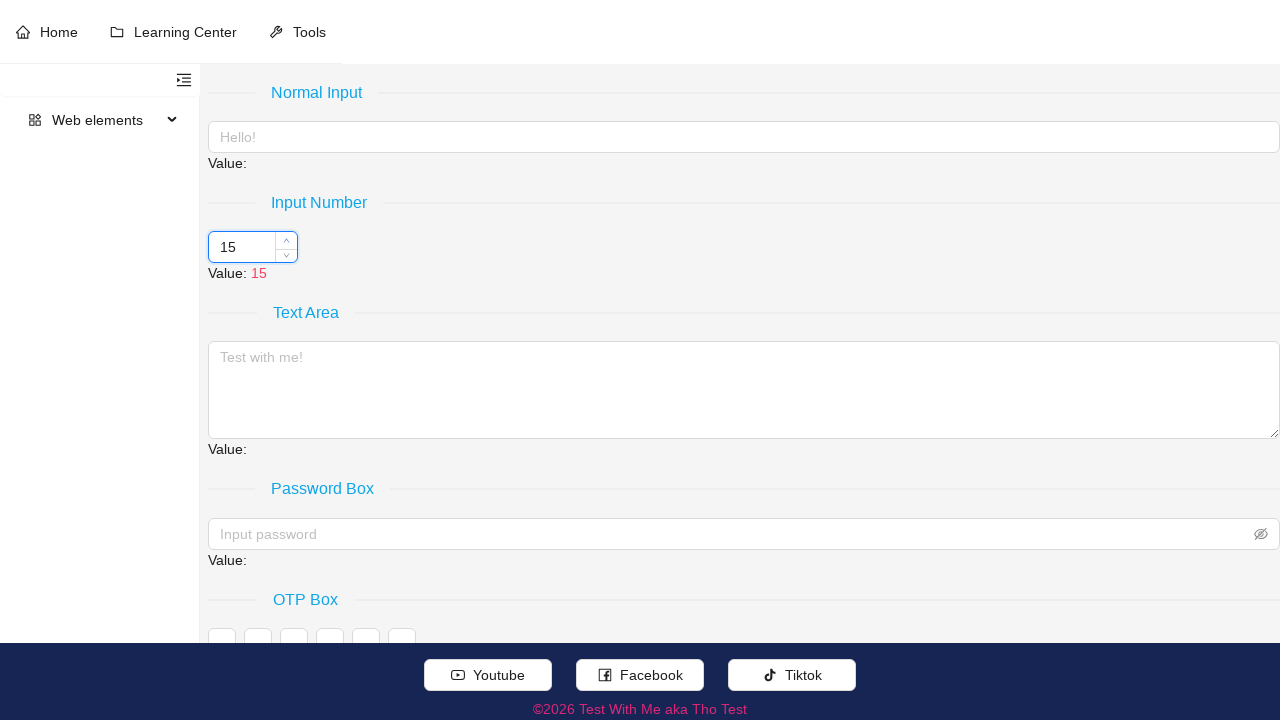

Hovered over number input to reveal decrement button at (253, 247) on xpath=//input[@role='spinbutton']
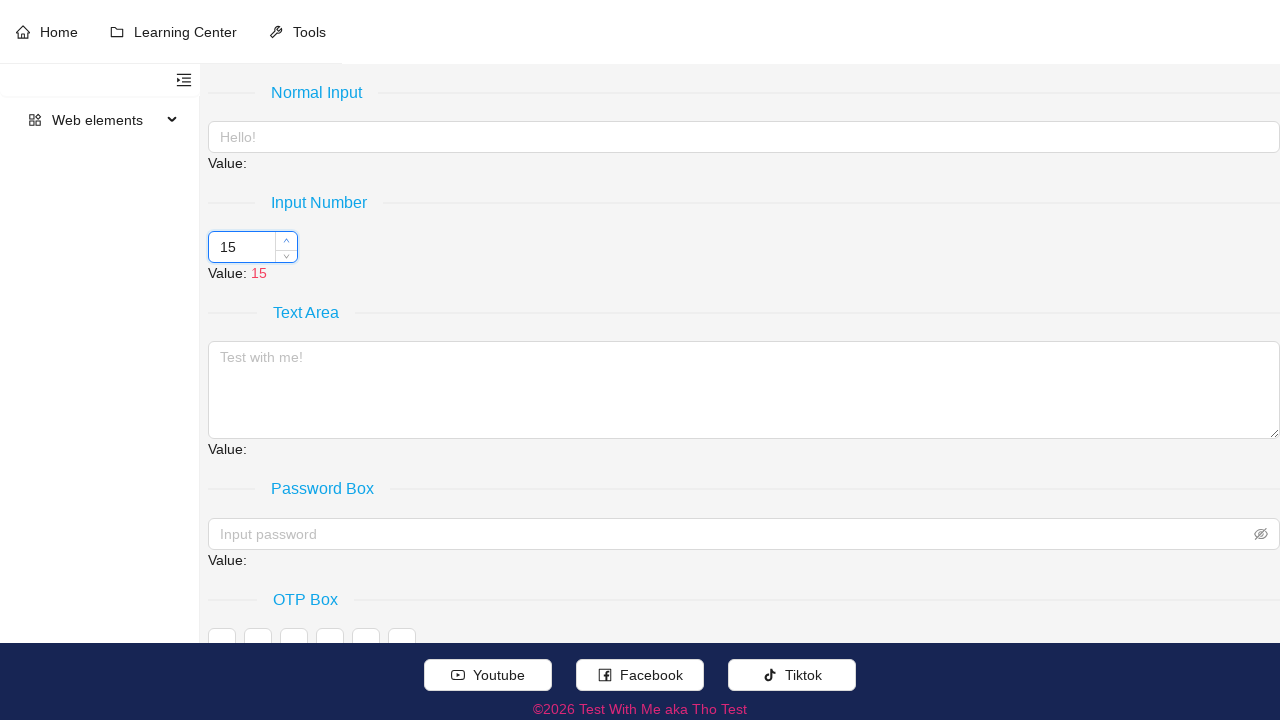

Clicked decrement button to decrease value at (286, 255) on xpath=//span[@role='button' and @aria-label='Decrease Value']
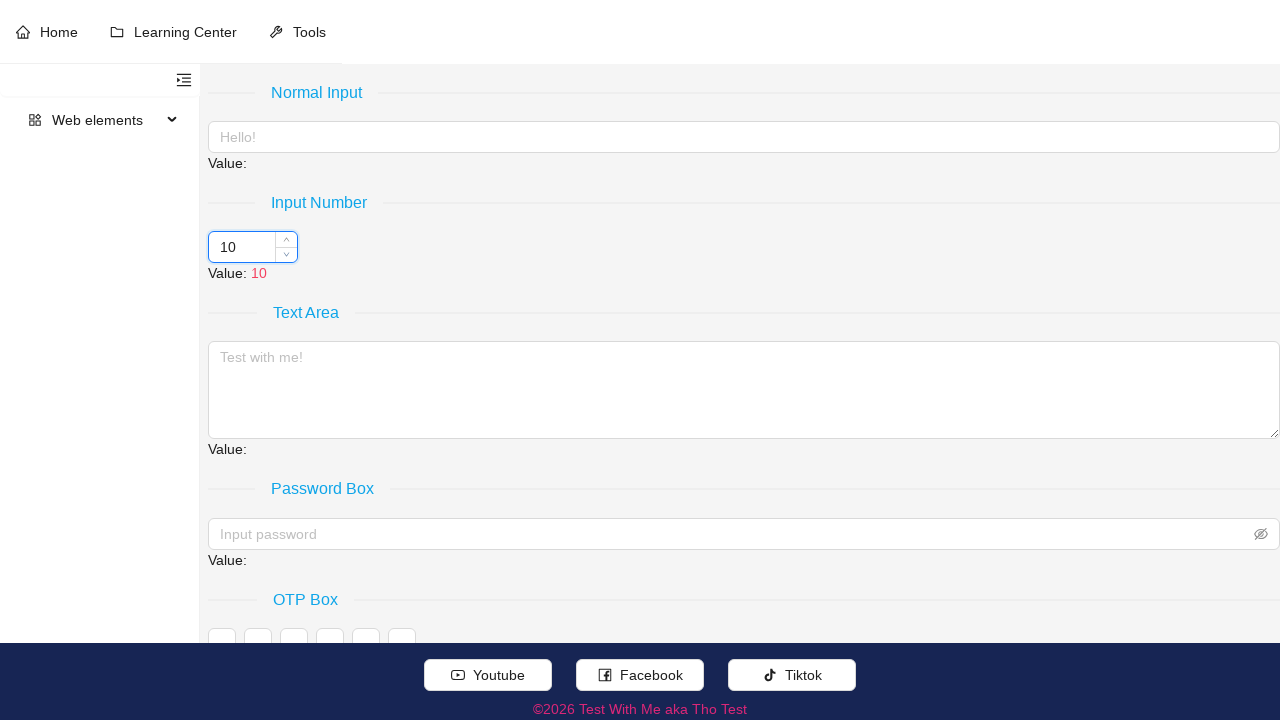

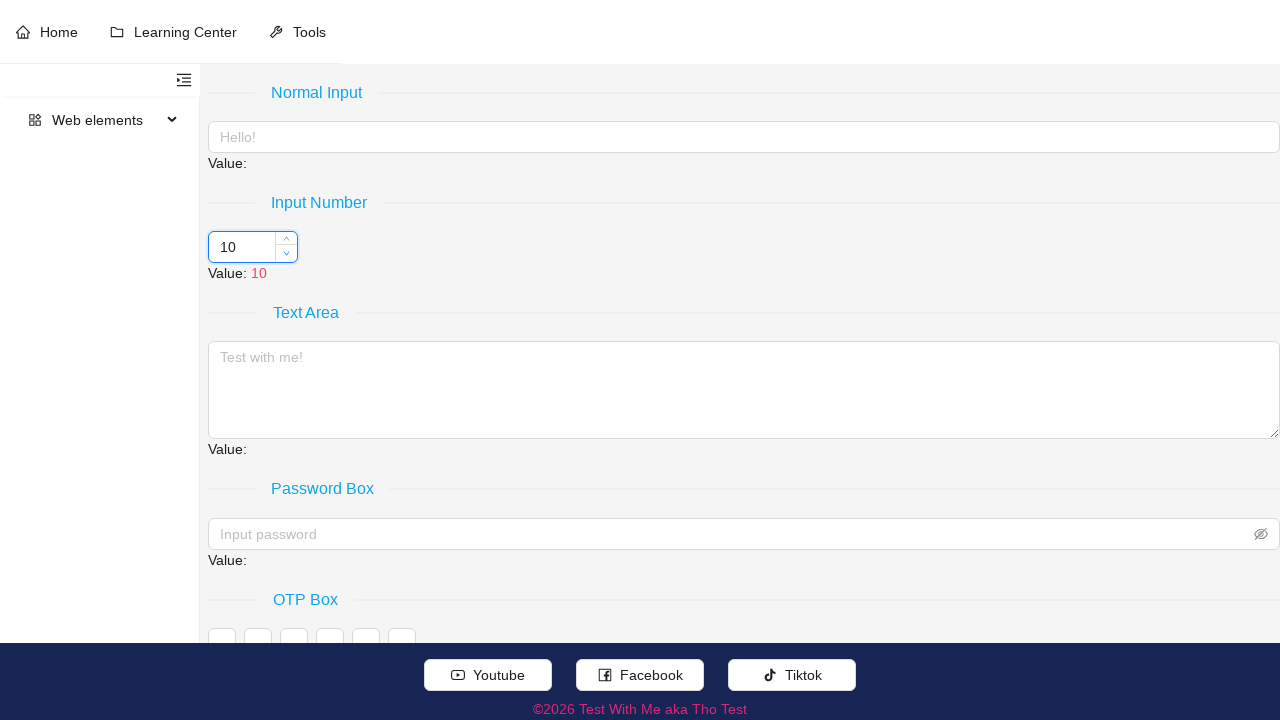